Tests handling a loading spinner by clicking a button that triggers a 15-second spinner, waiting for it to disappear, then clicking on a specific row in the loaded table data.

Starting URL: http://avinashpandeblogsonseleniumautomation.blogspot.com/2018/06/spinner-to-handle-in-selenium.html

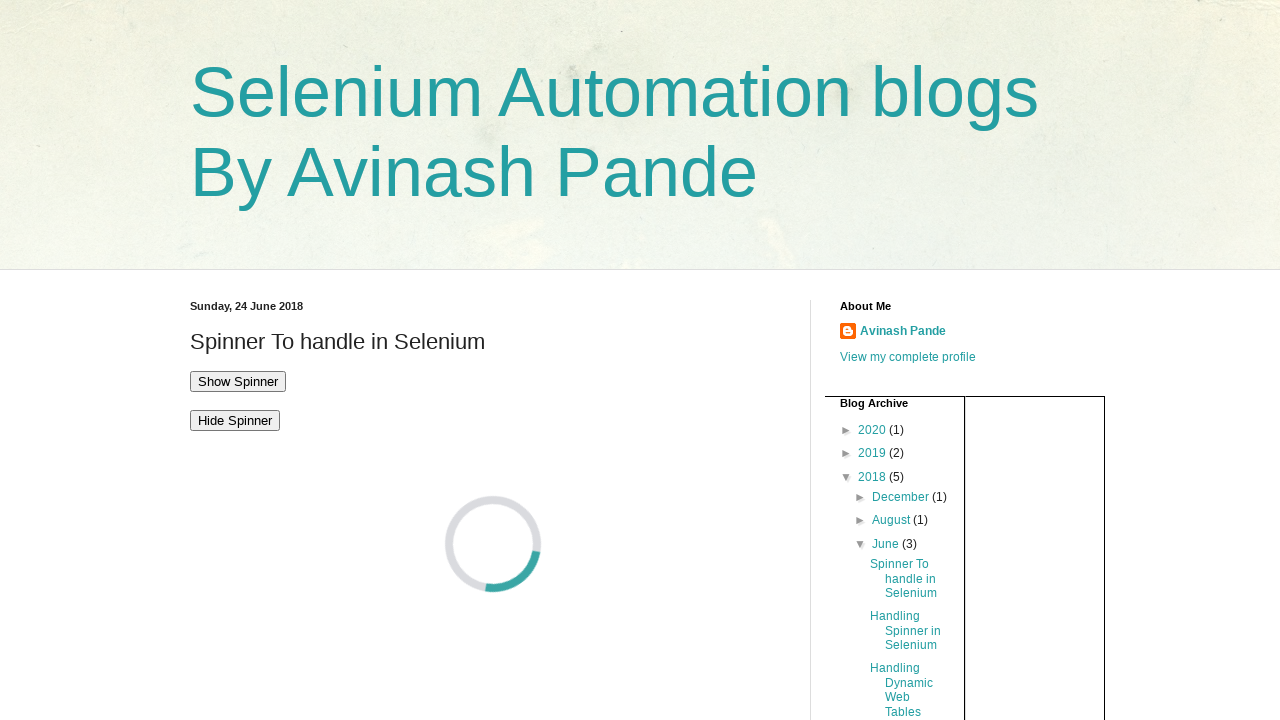

Clicked the 'Show Spinner' button to trigger 15-second loading spinner at (238, 381) on #showspinner
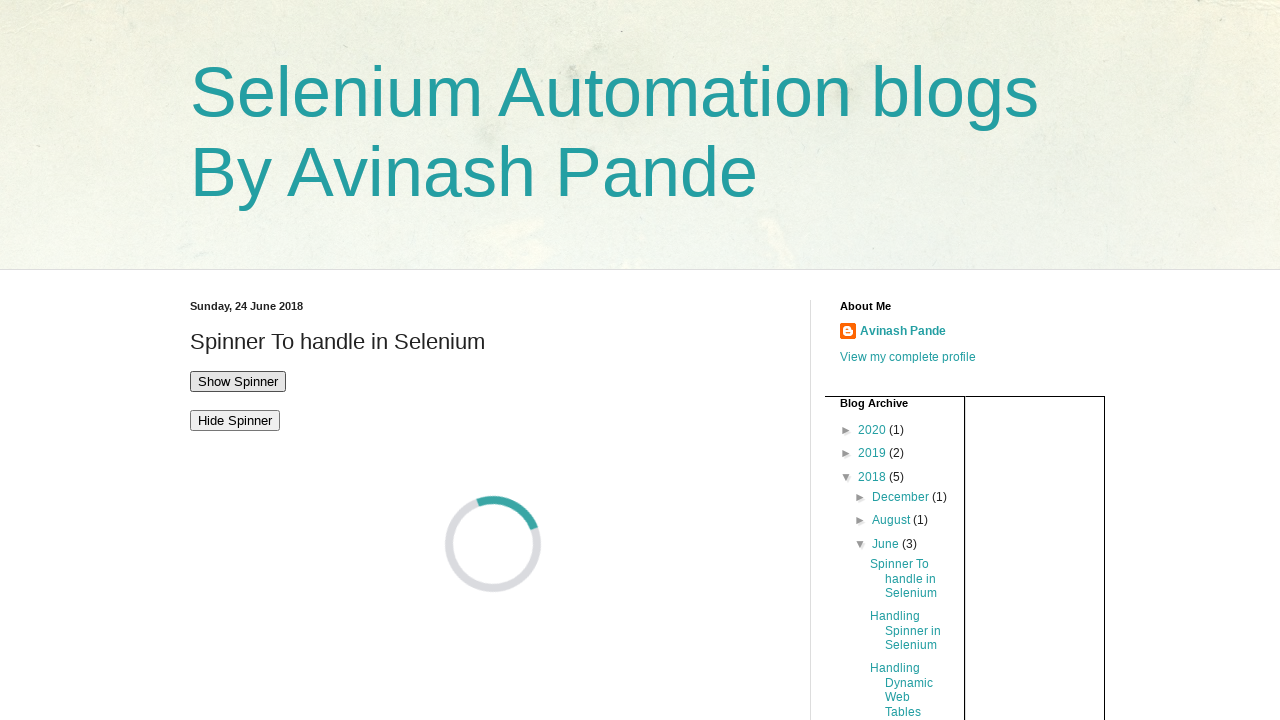

Waited for loading spinner to disappear and table data to load
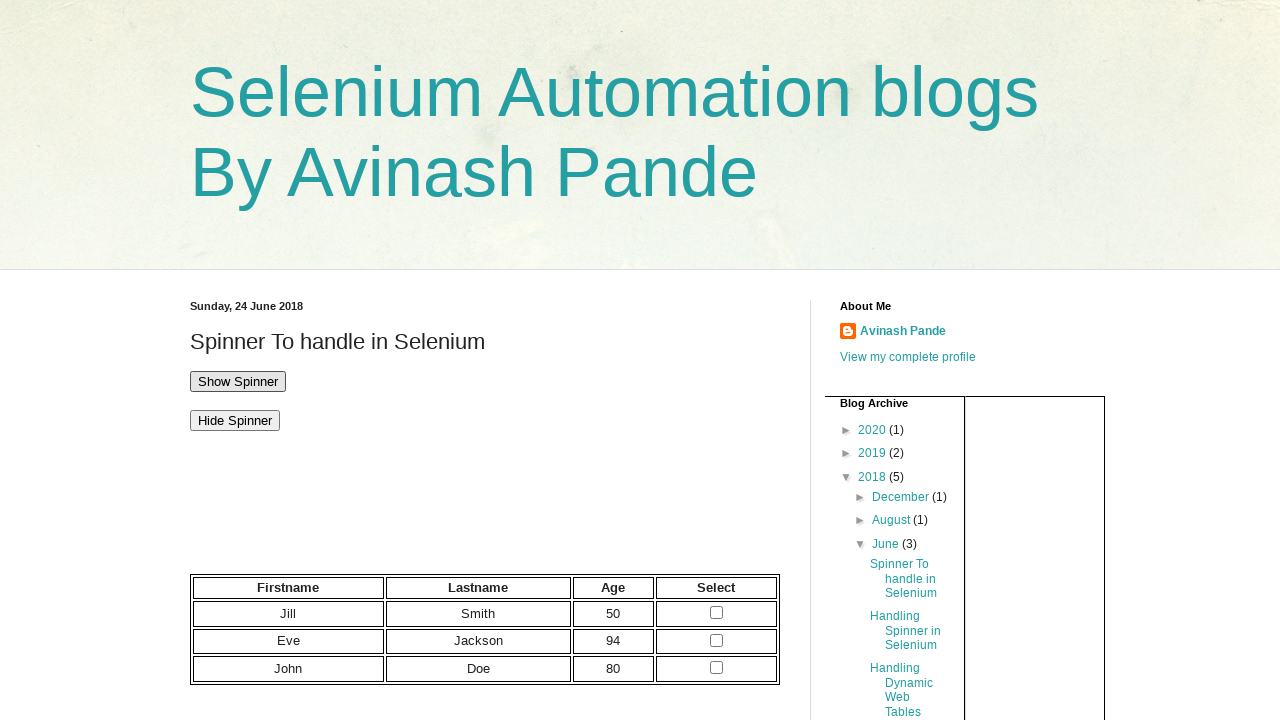

Clicked input field in table row for Jill Smith at (717, 613) on xpath=//table//td[contains(text(),'Jill')]//following-sibling::td[contains(text(
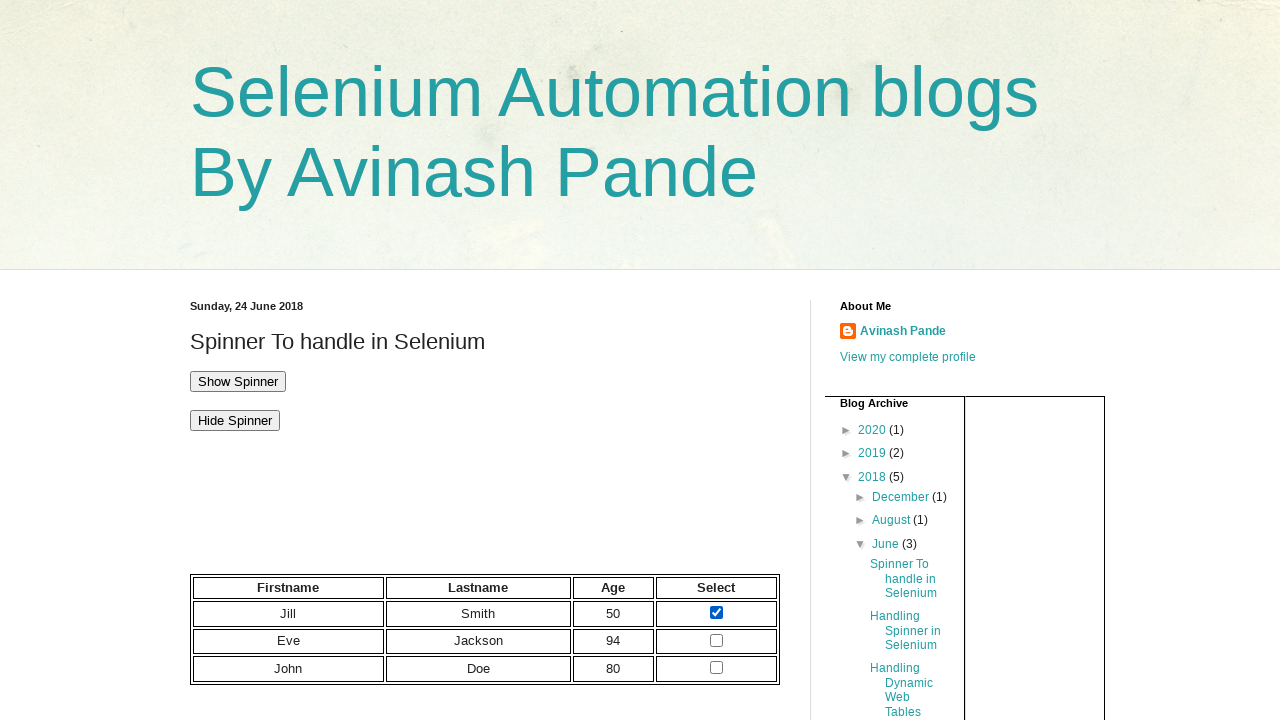

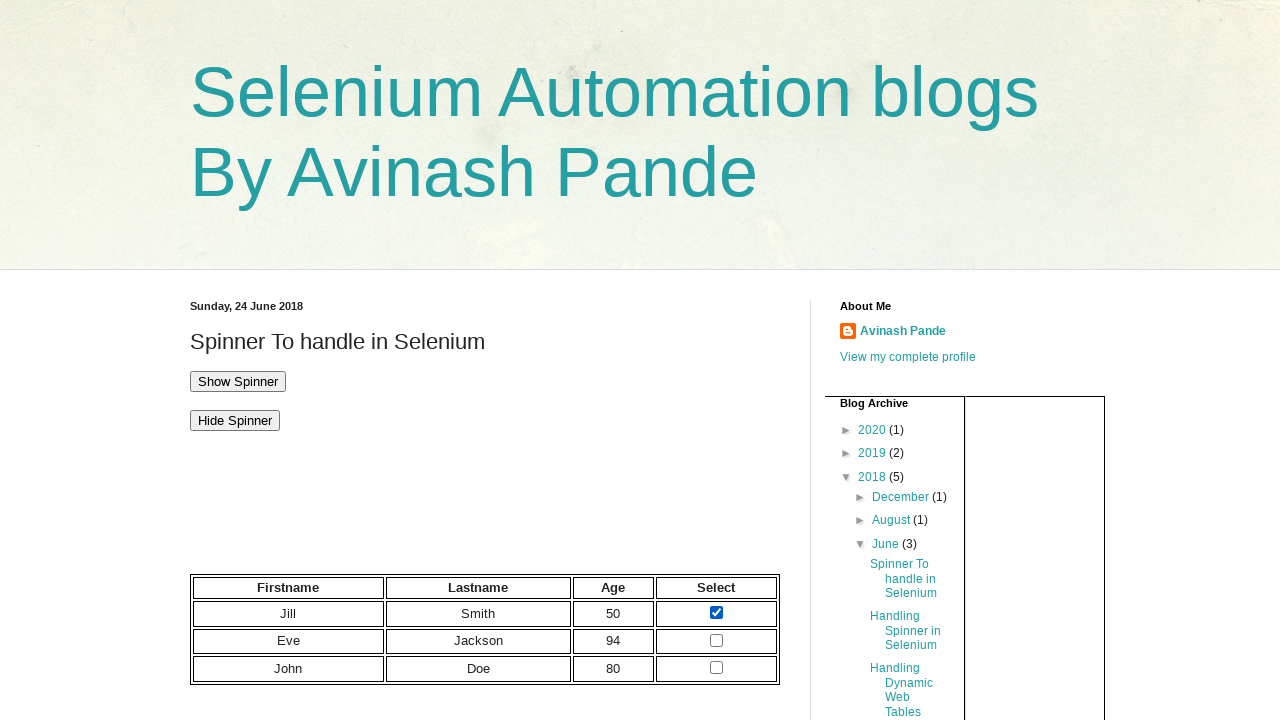